Tests drag and drop functionality by dragging an element from one position to another

Starting URL: https://vip.ceshiren.com/#/ui_study/action_chains

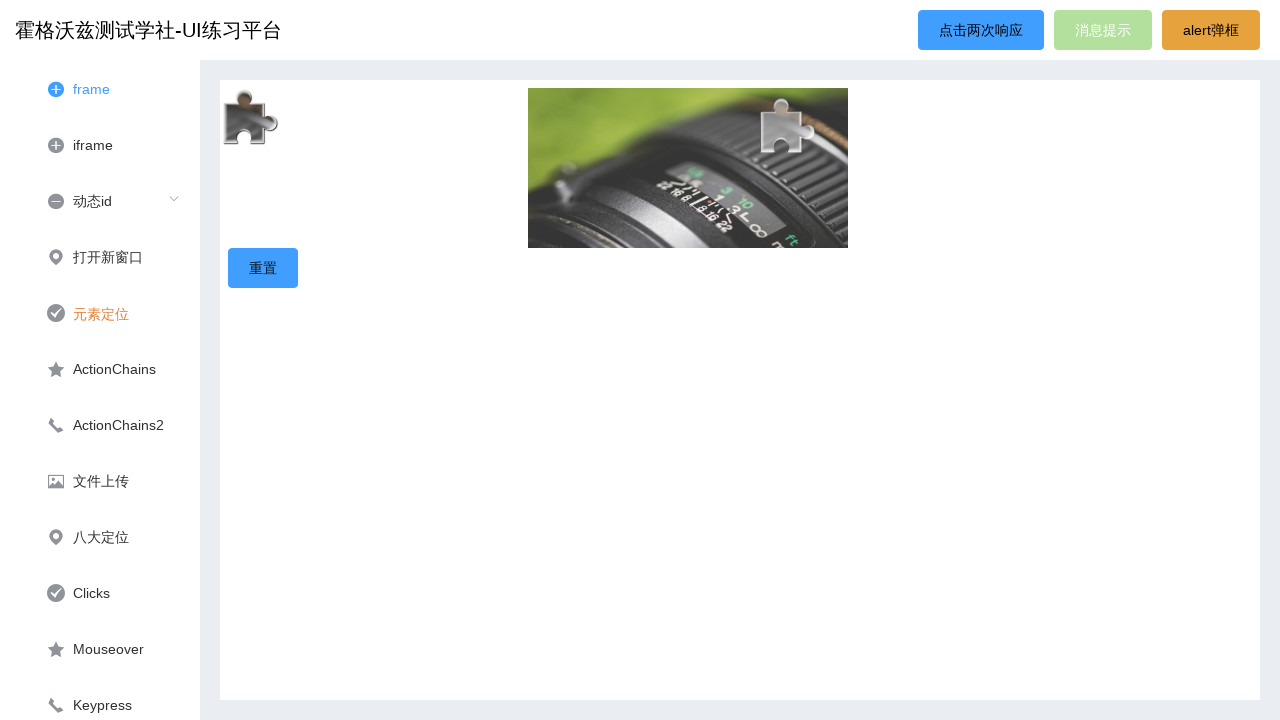

Navigated to drag and drop test page
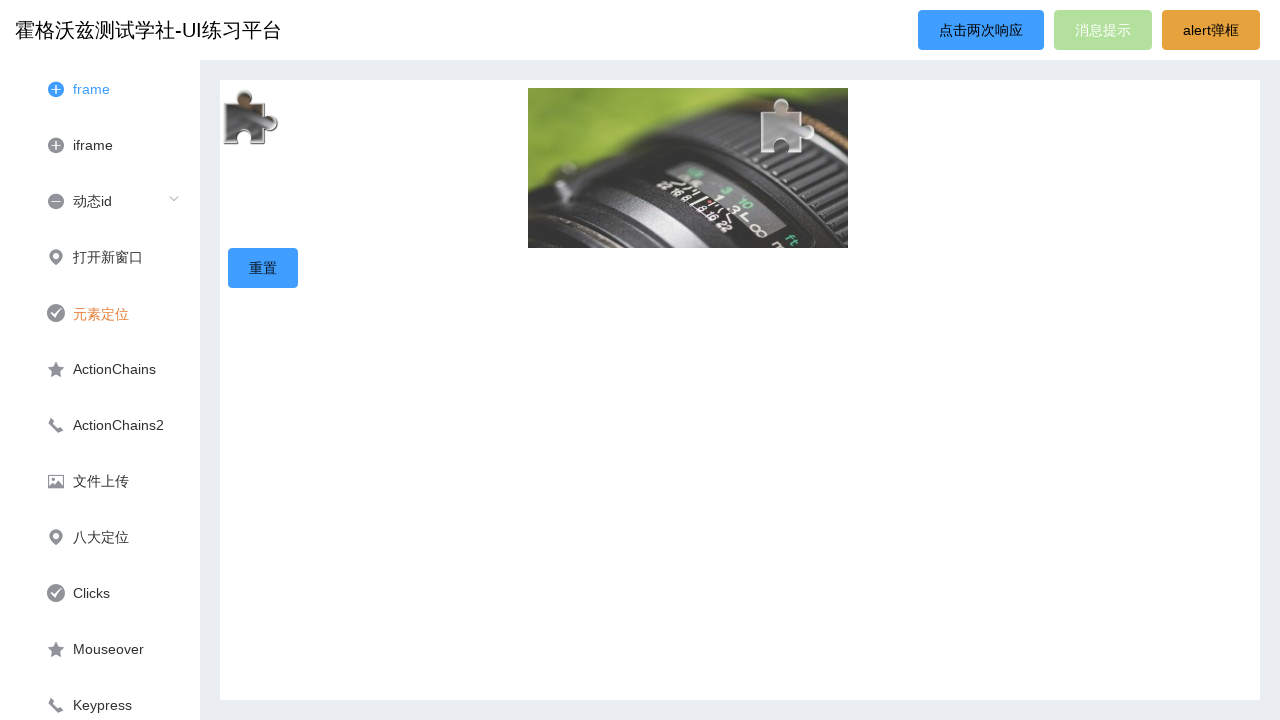

Dragged item1 to item3 position at (788, 130)
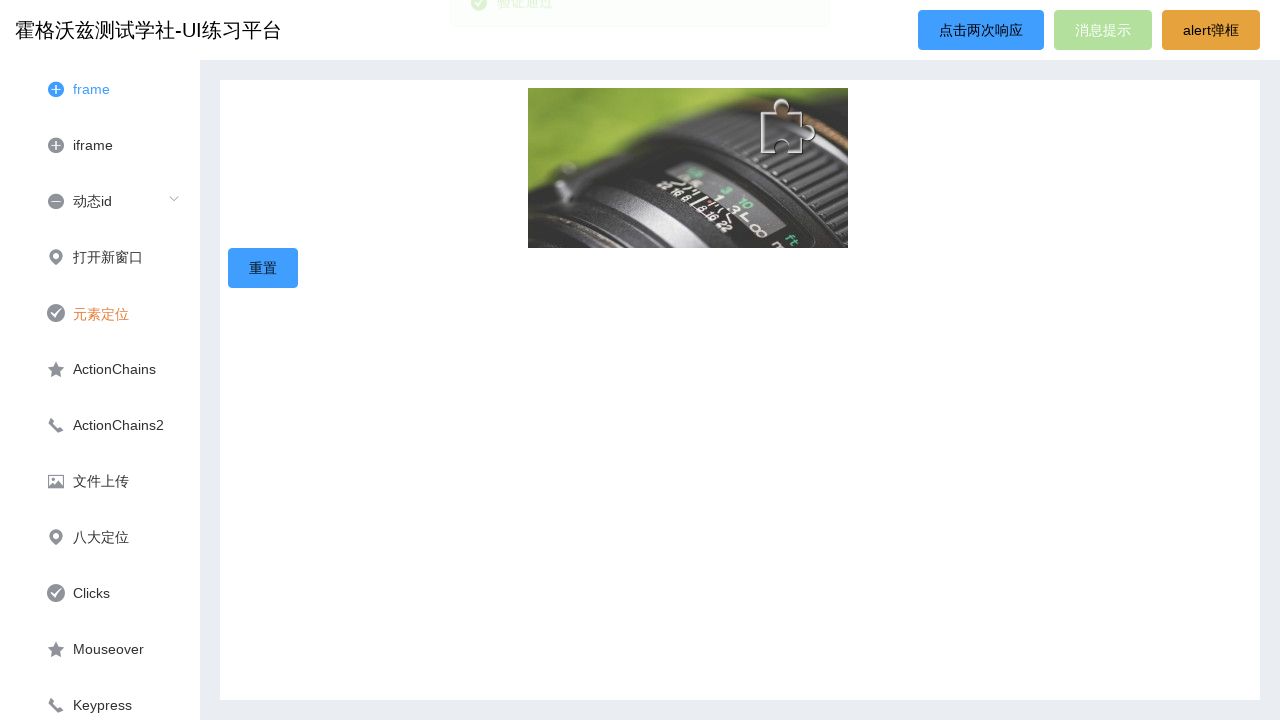

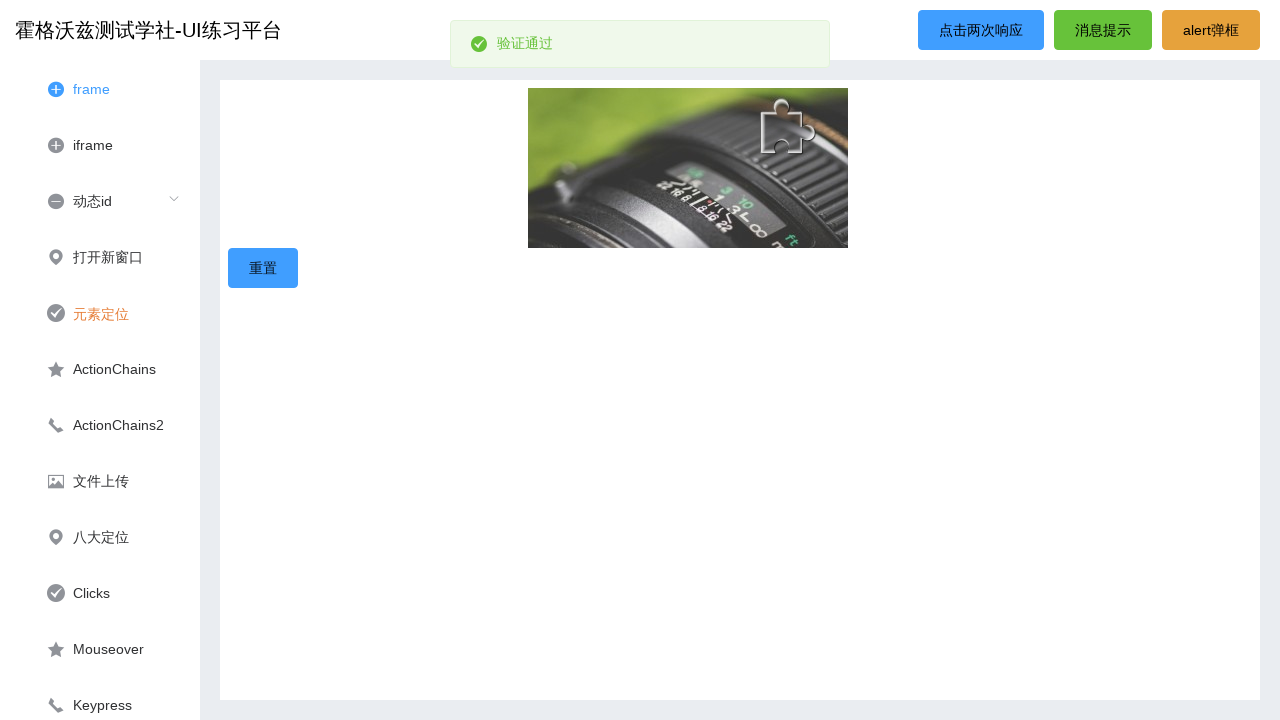